Tests drag and drop functionality by dragging an element to the first drop zone

Starting URL: https://v1.training-support.net/selenium/drag-drop

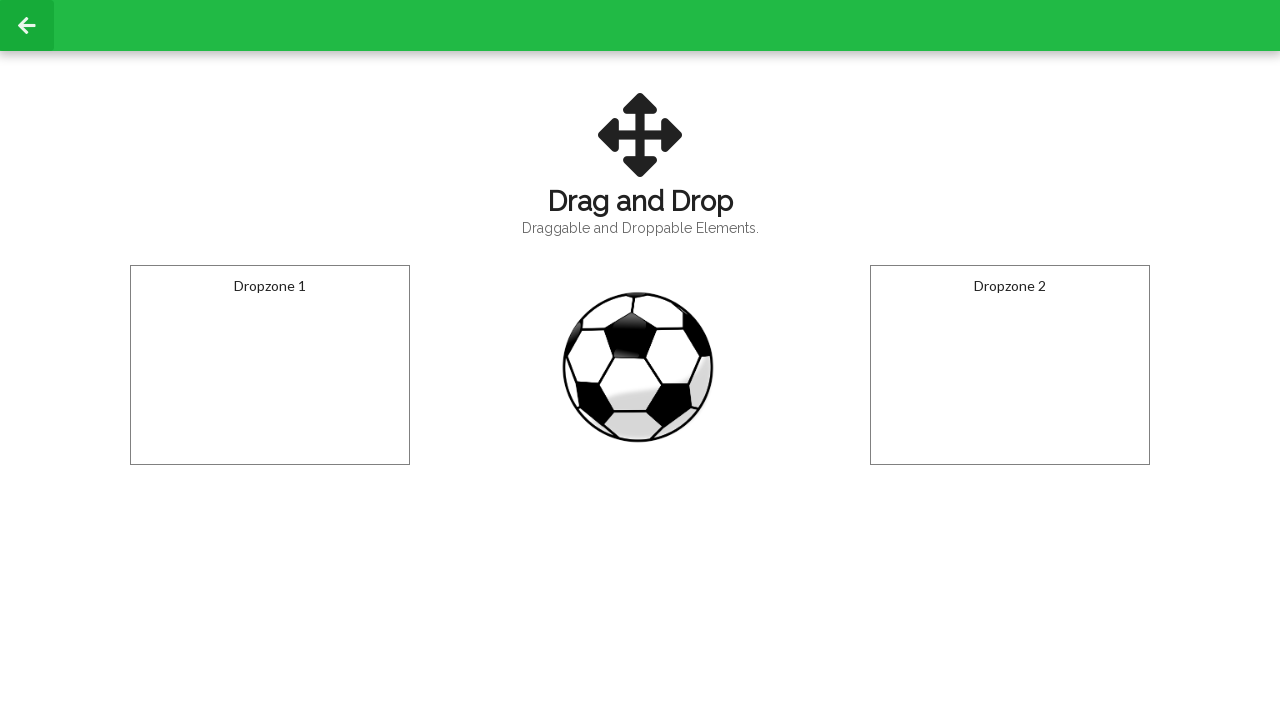

Navigated to drag and drop test page
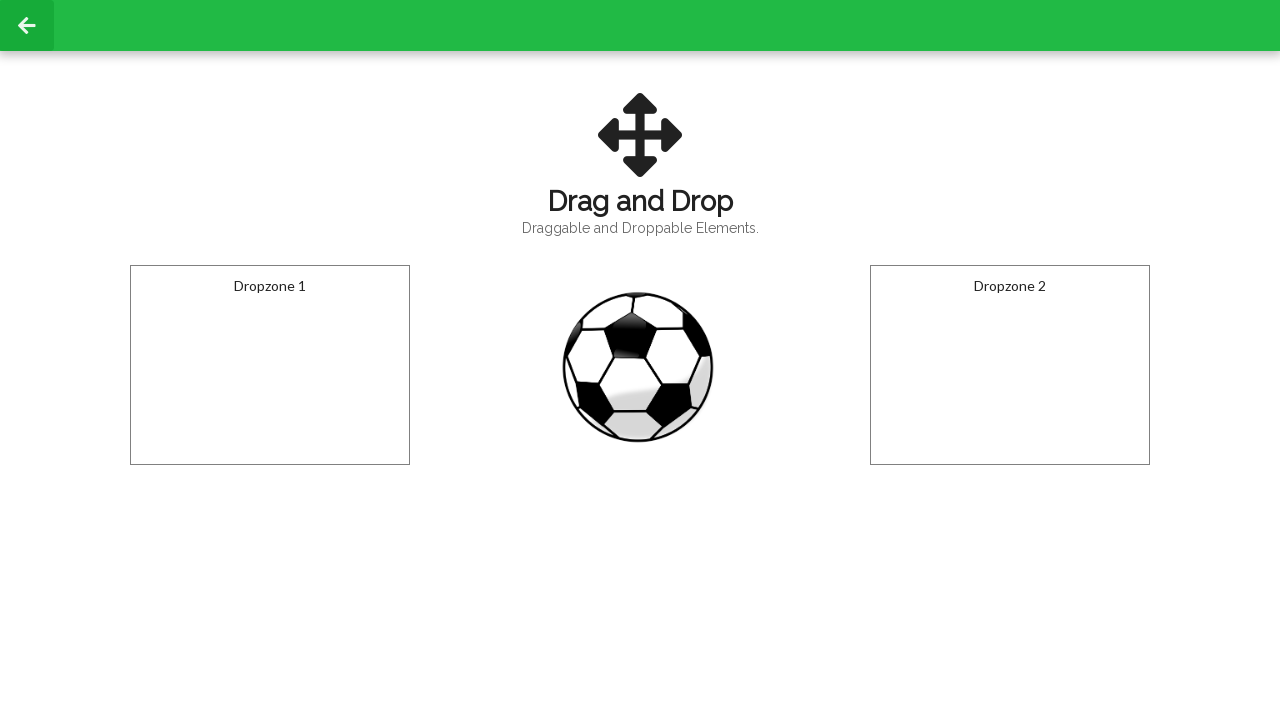

Dragged draggable element to first drop zone at (270, 365)
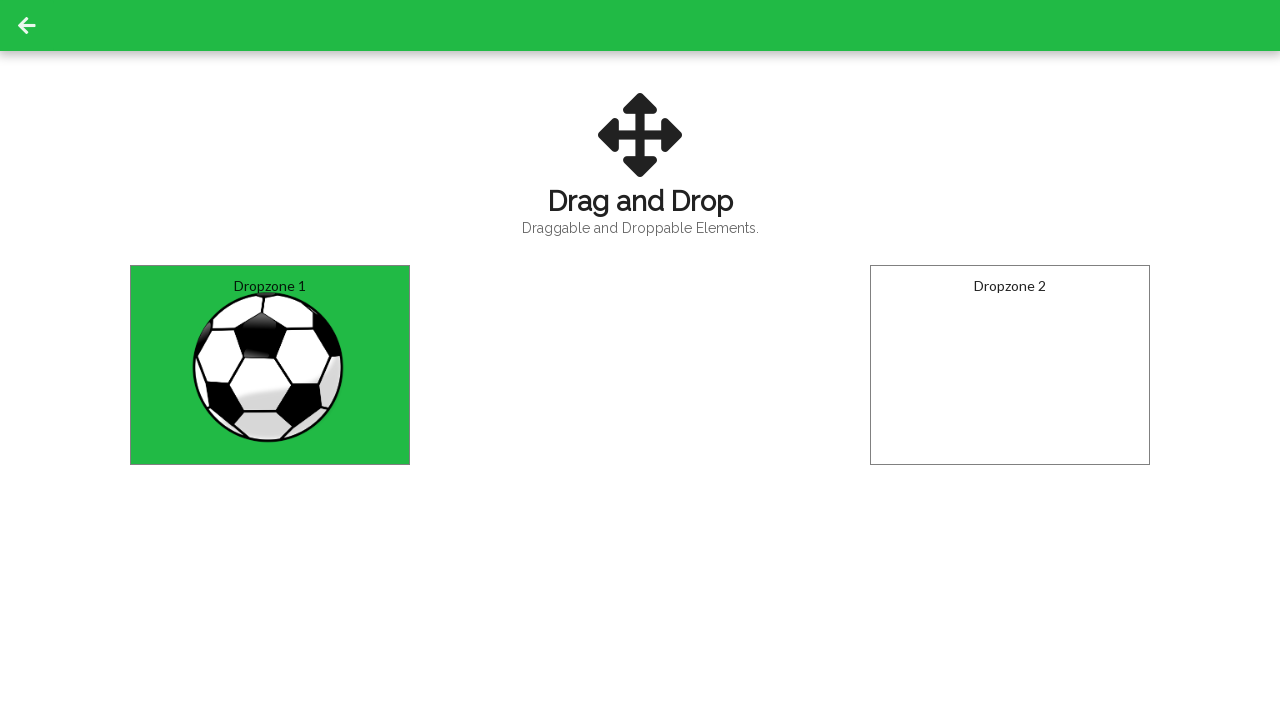

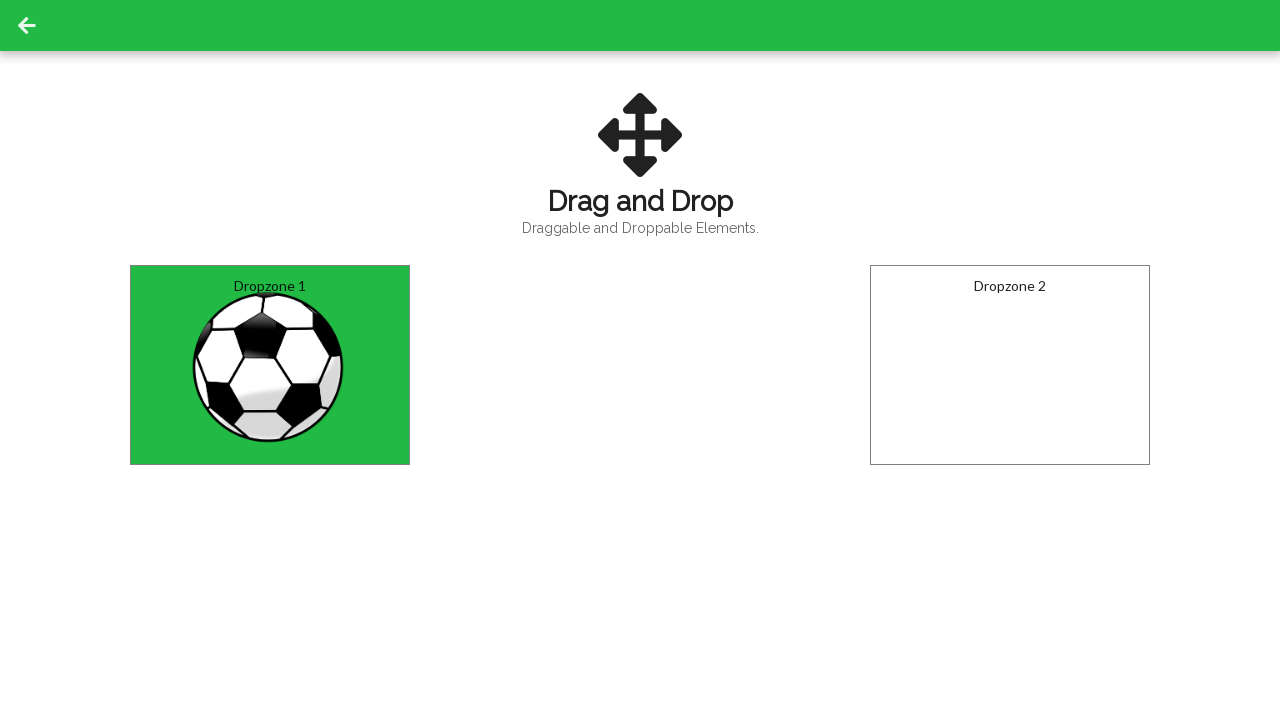